Tests successful account registration by filling the registration form with a unique email address

Starting URL: http://seubarriga.wcaquino.me/cadastro

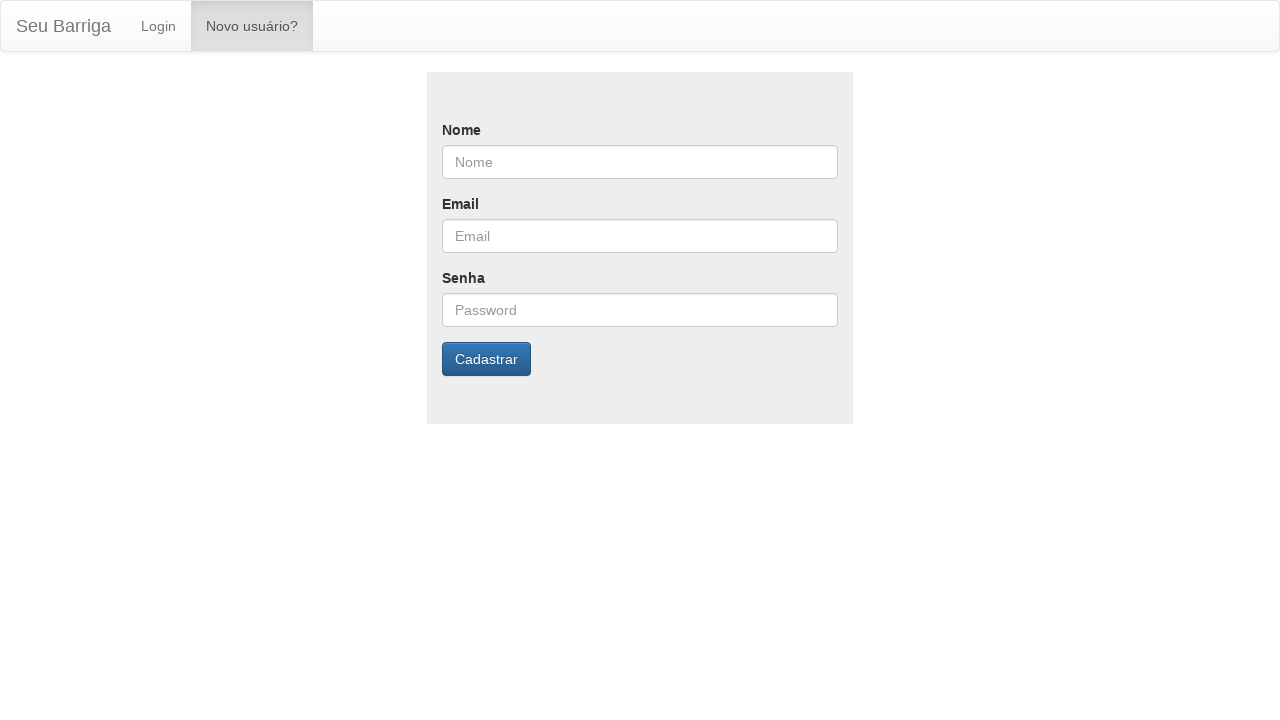

Generated unique email address for registration
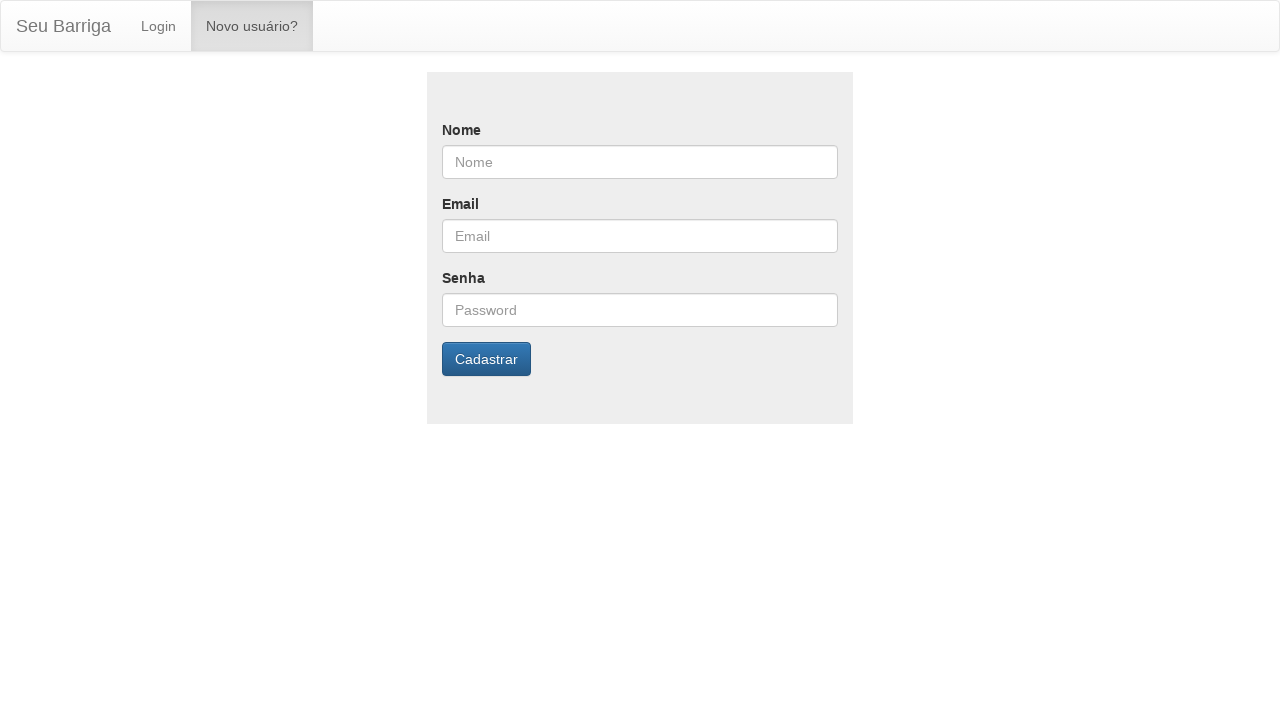

Filled name field with 'Luiz' on #nome
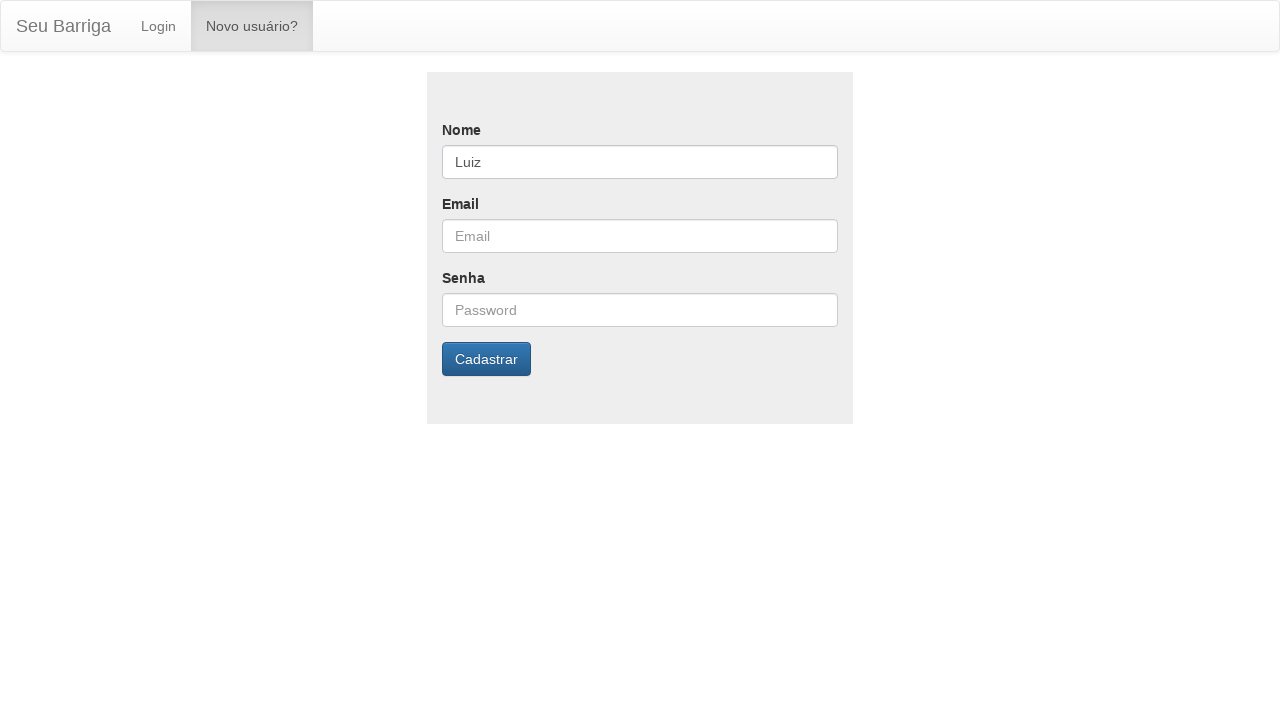

Filled email field with generated unique email: Luiz@souza7e97f940-63e6-4882-bd92-f8814ecb12f4 on #email
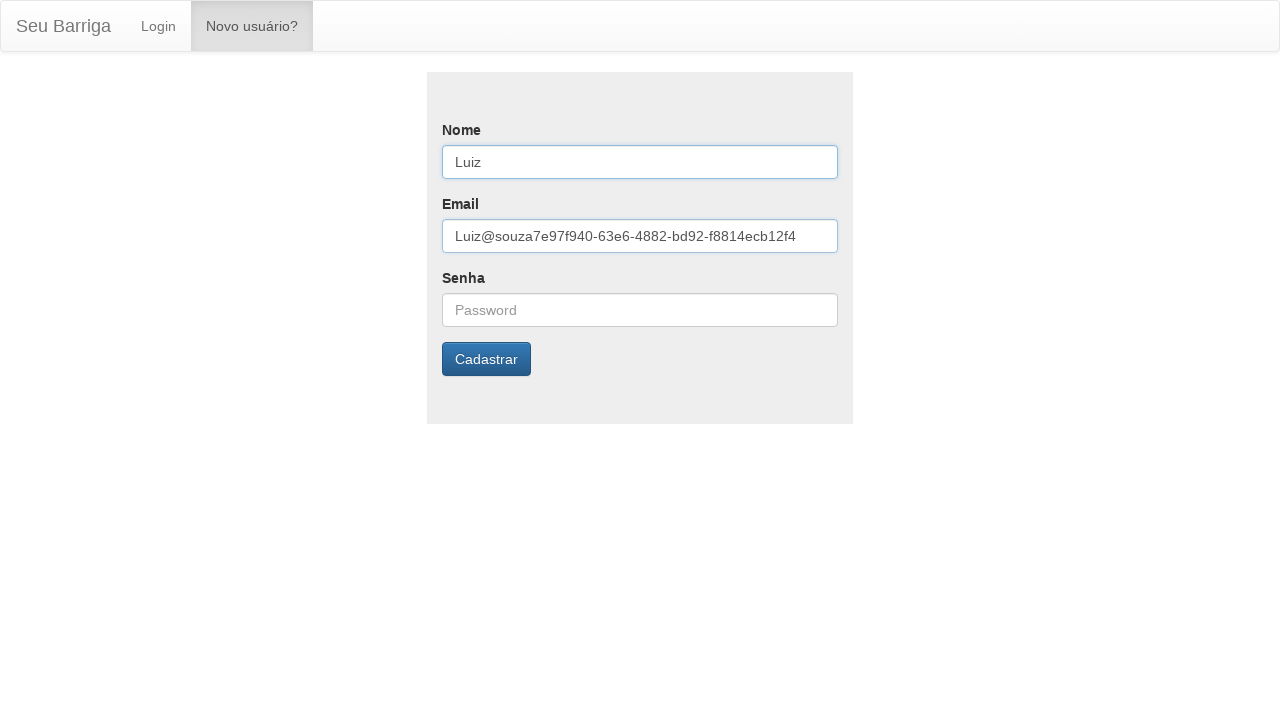

Filled password field with 'Felipe123' on #senha
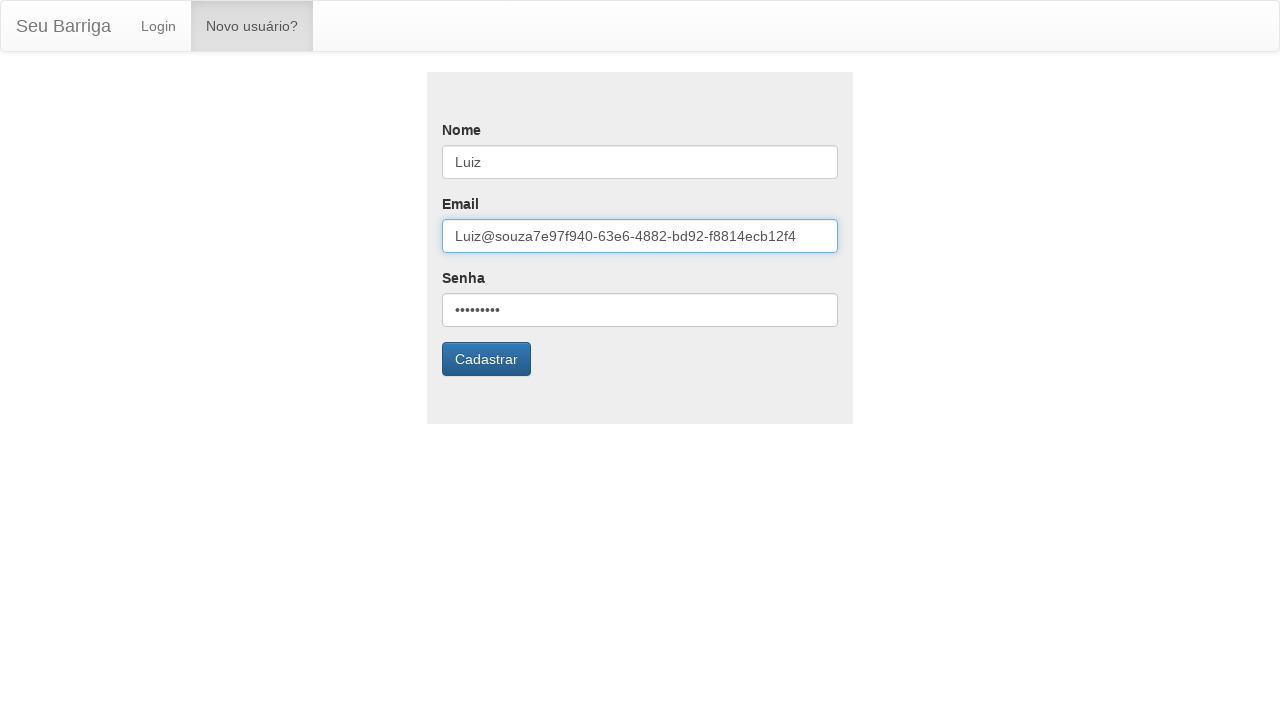

Clicked submit button to register account at (486, 359) on xpath=/html/body/div[2]/form/input
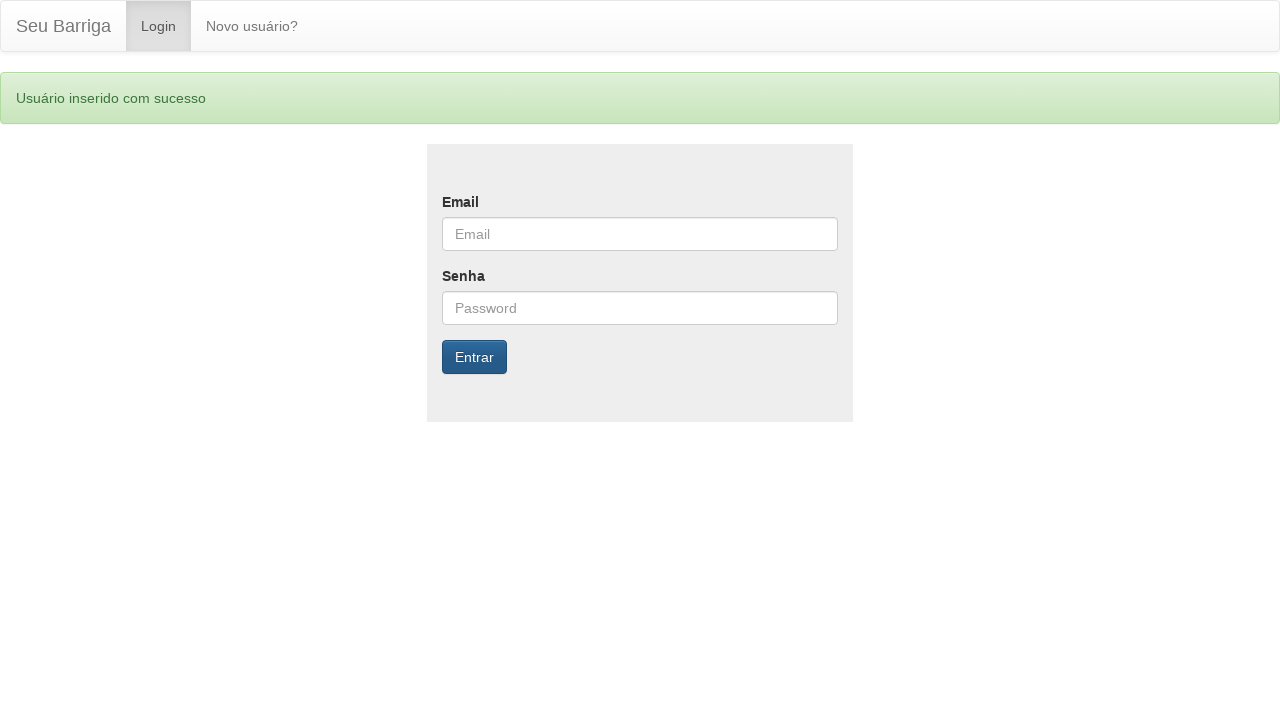

Success message element loaded
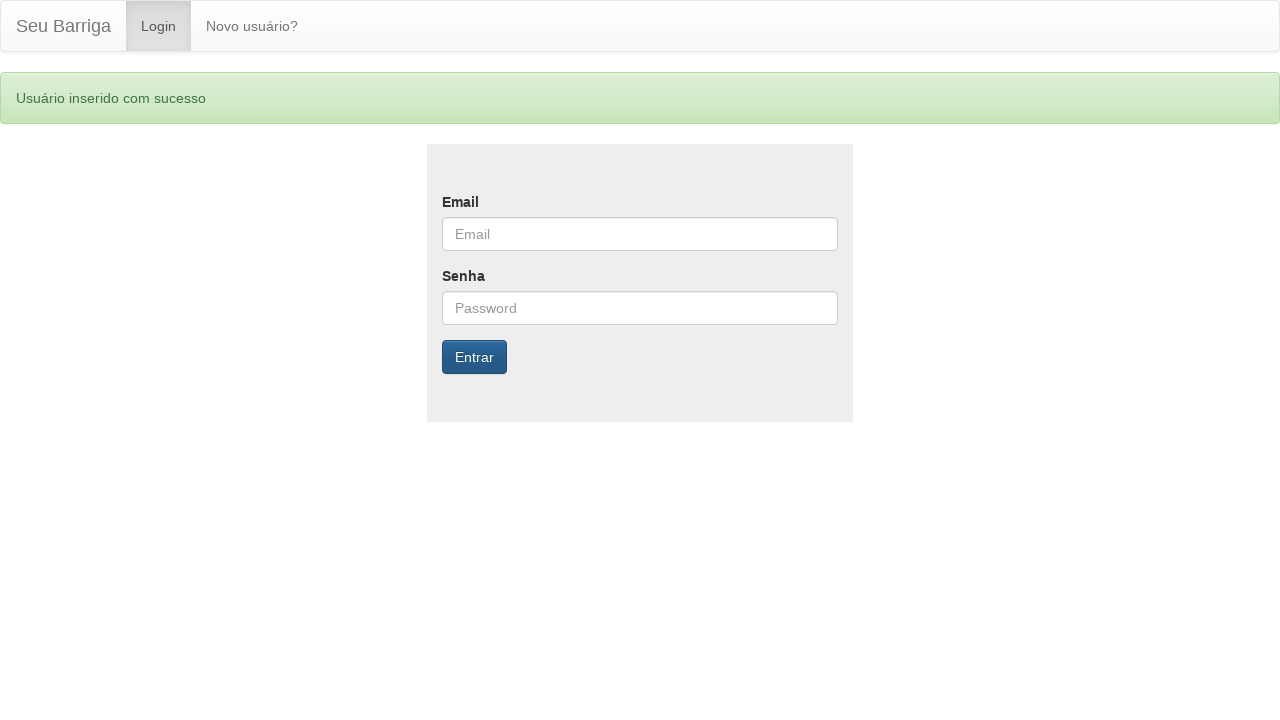

Retrieved success message: 'Usuário inserido com sucesso'
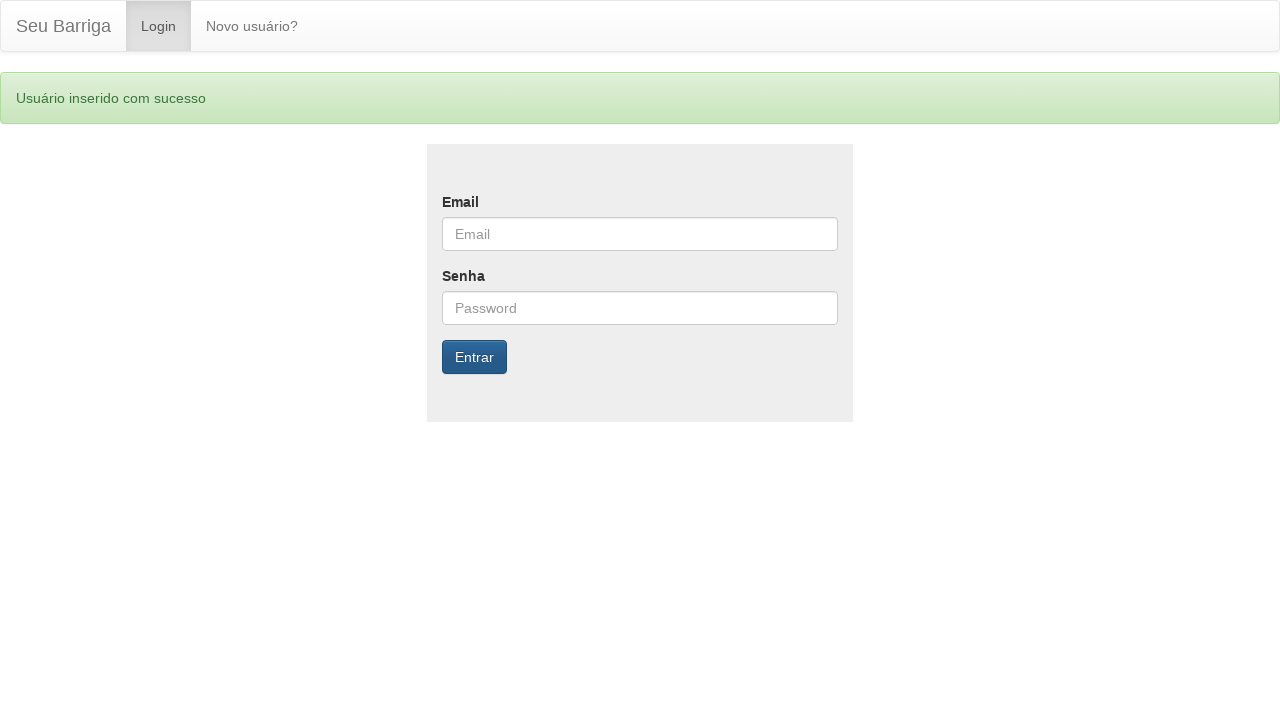

Verified success message matches expected text
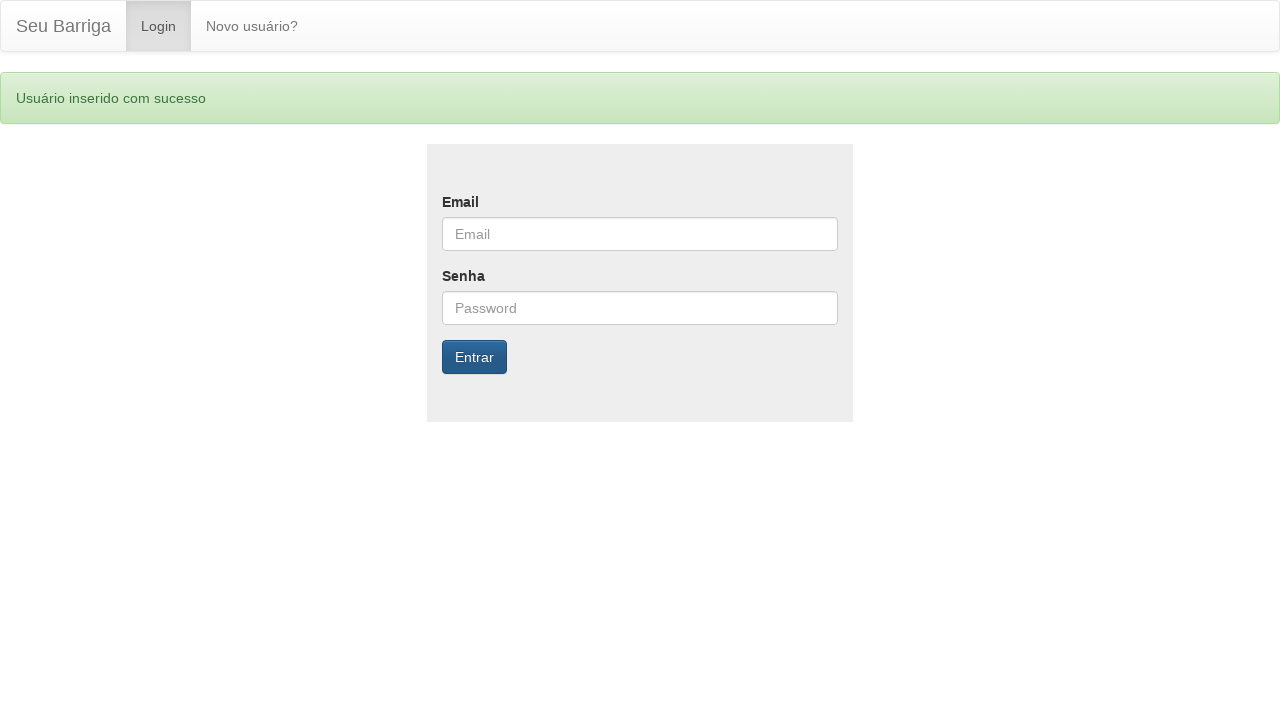

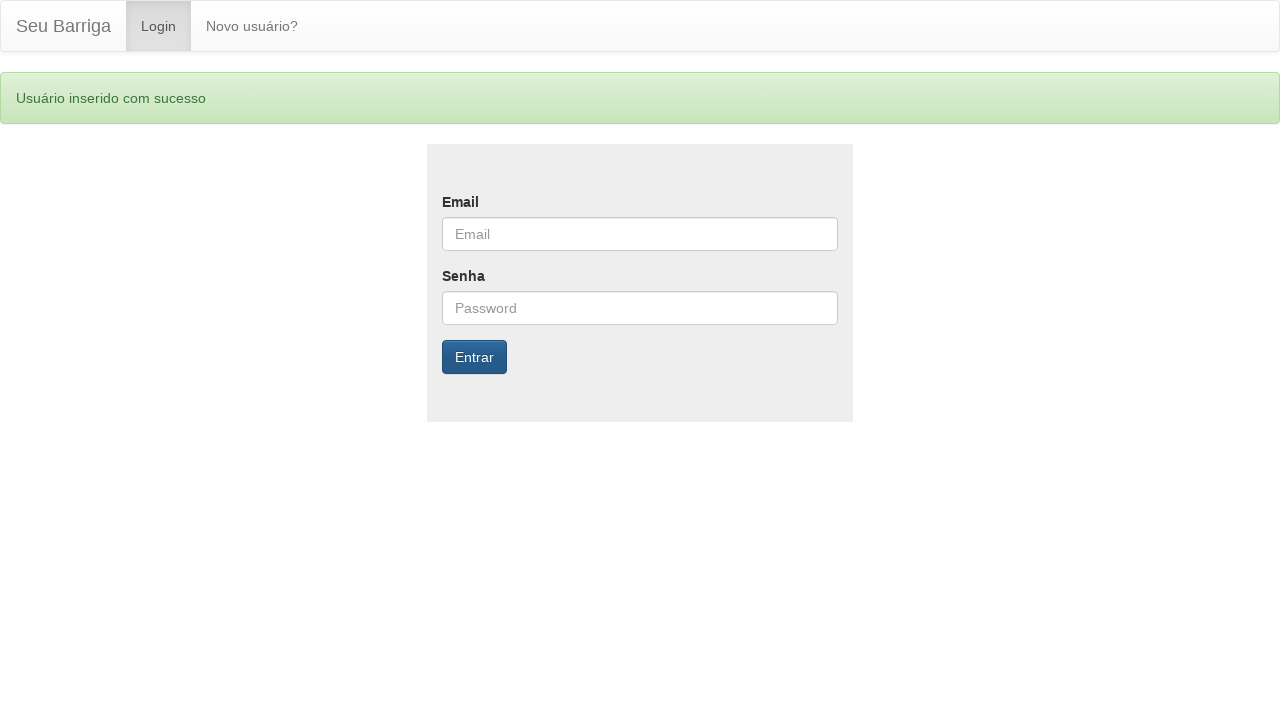